Tests GitHub advanced search form by filling in search term, repository owner, date filter, and language selection, then submitting the form to perform a search.

Starting URL: https://github.com/search/advanced

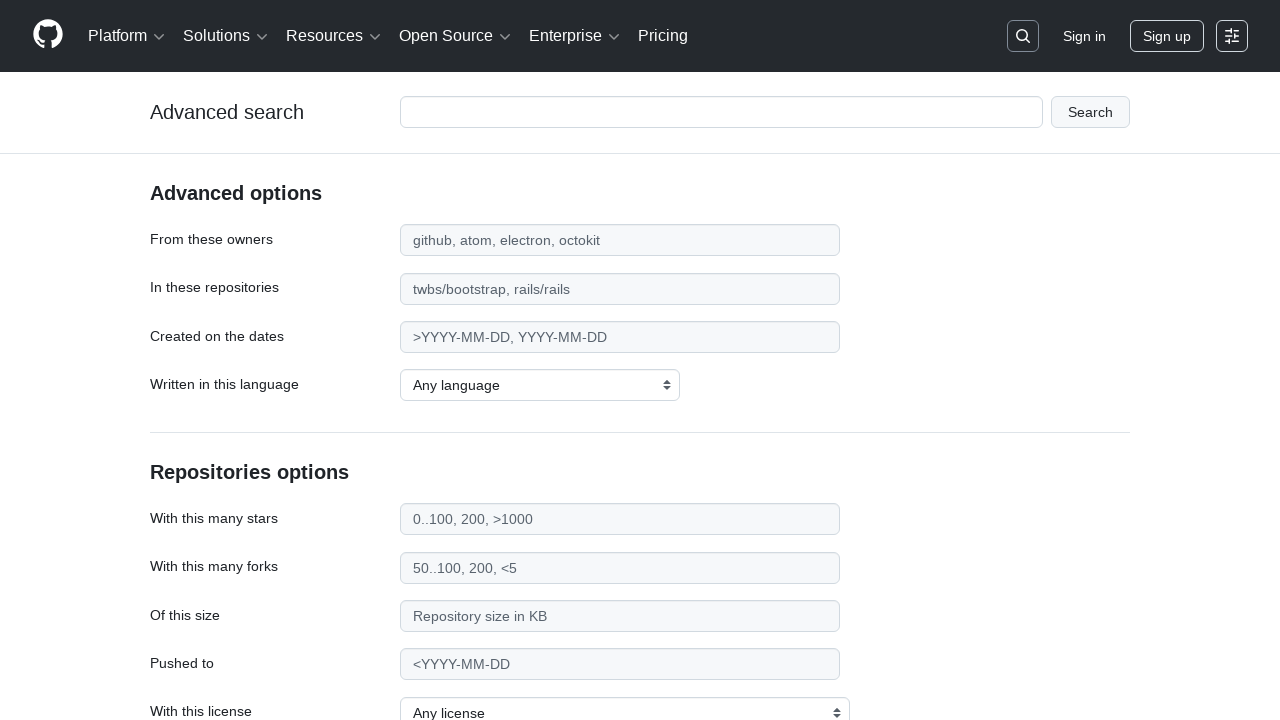

Filled search term field with 'apify-js' on #adv_code_search input.js-advanced-search-input
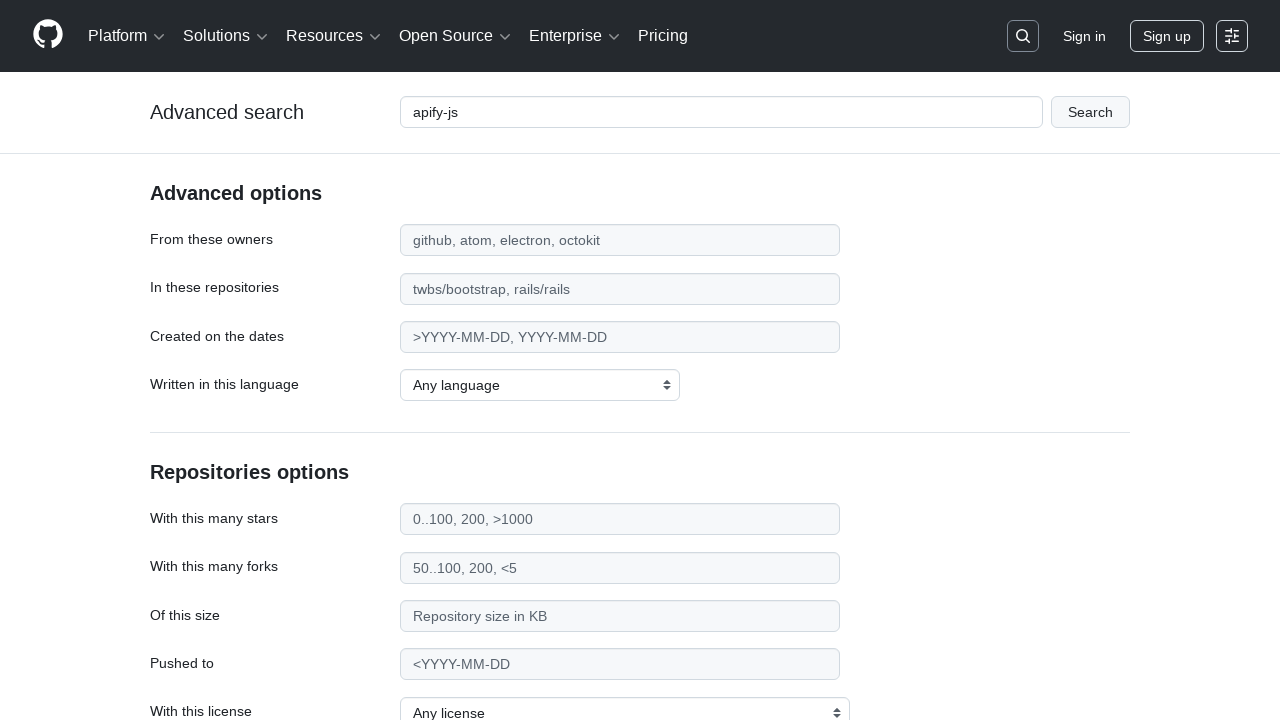

Filled repository owner field with 'apify' on #search_from
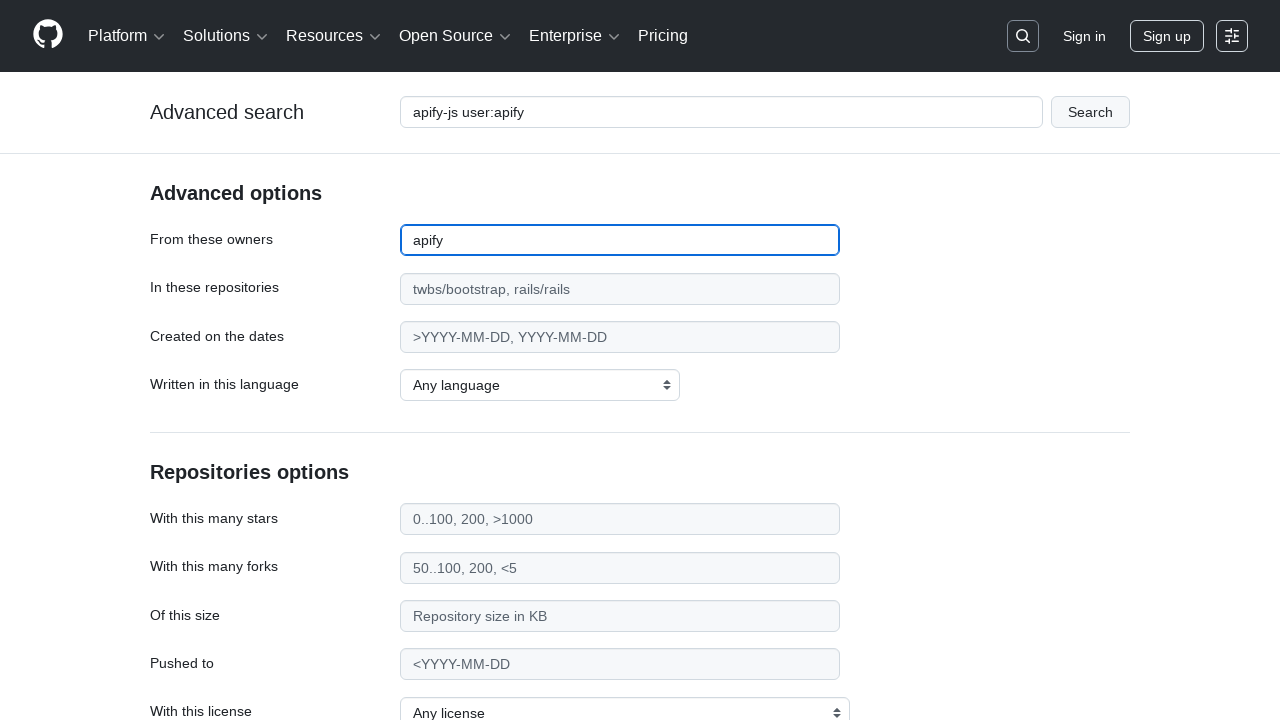

Filled date filter field with '>2015' on #search_date
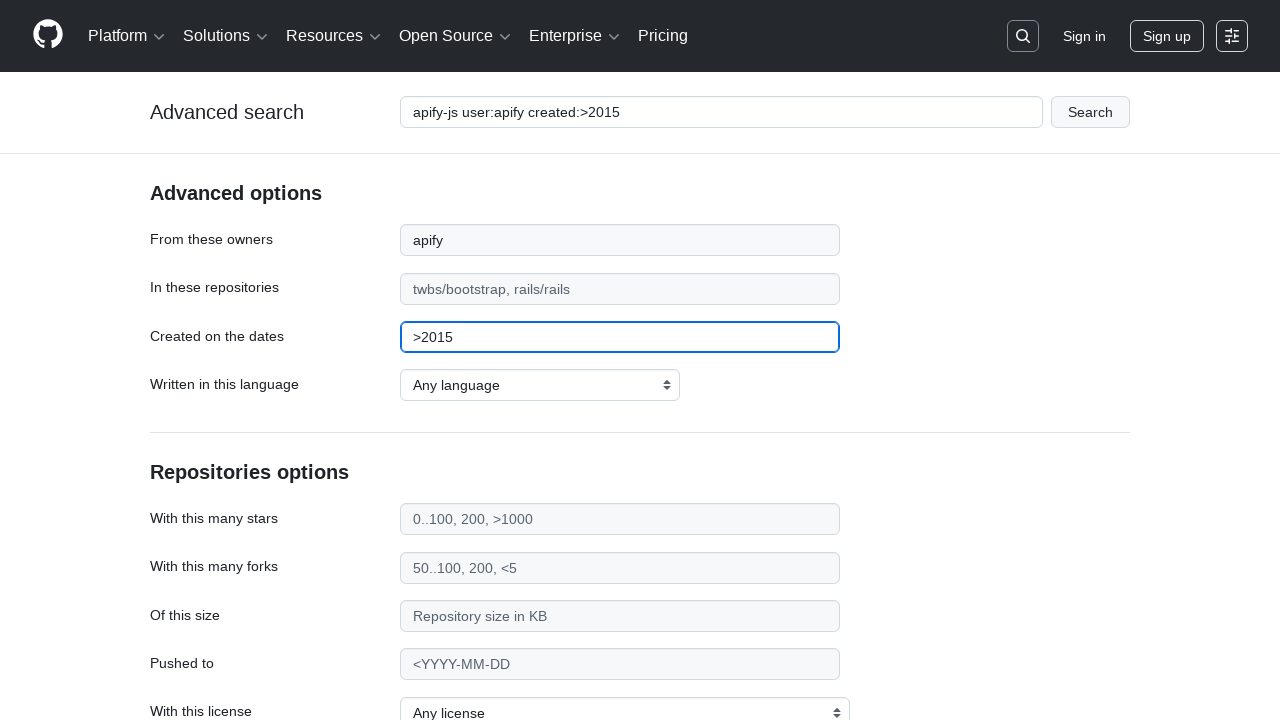

Selected JavaScript as the programming language on select#search_language
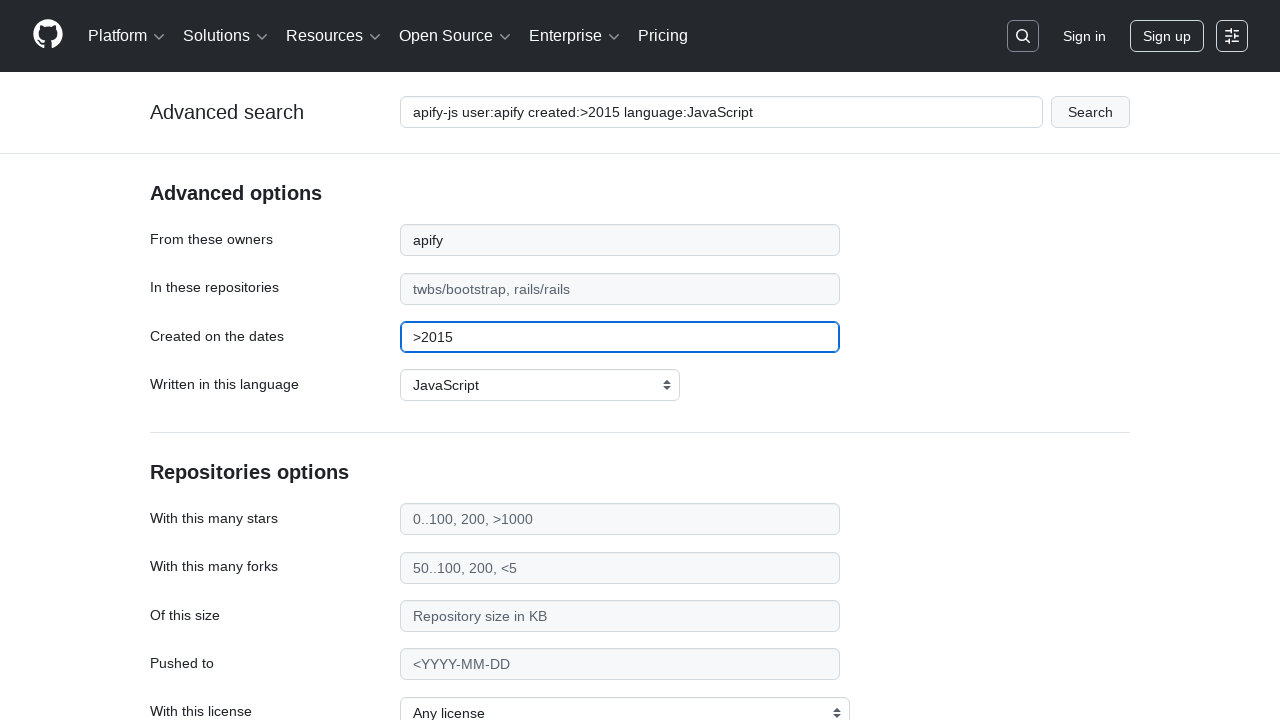

Clicked submit button to perform GitHub advanced search at (1090, 112) on #adv_code_search button[type="submit"]
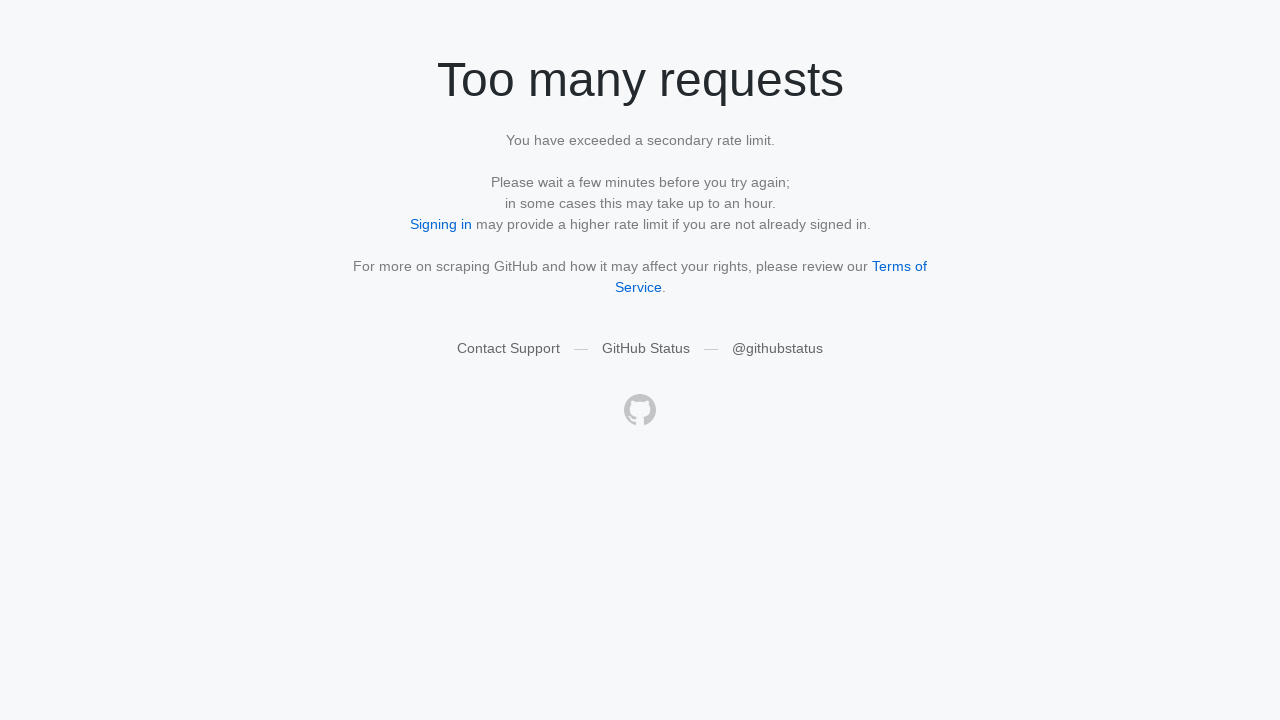

Search results page loaded successfully
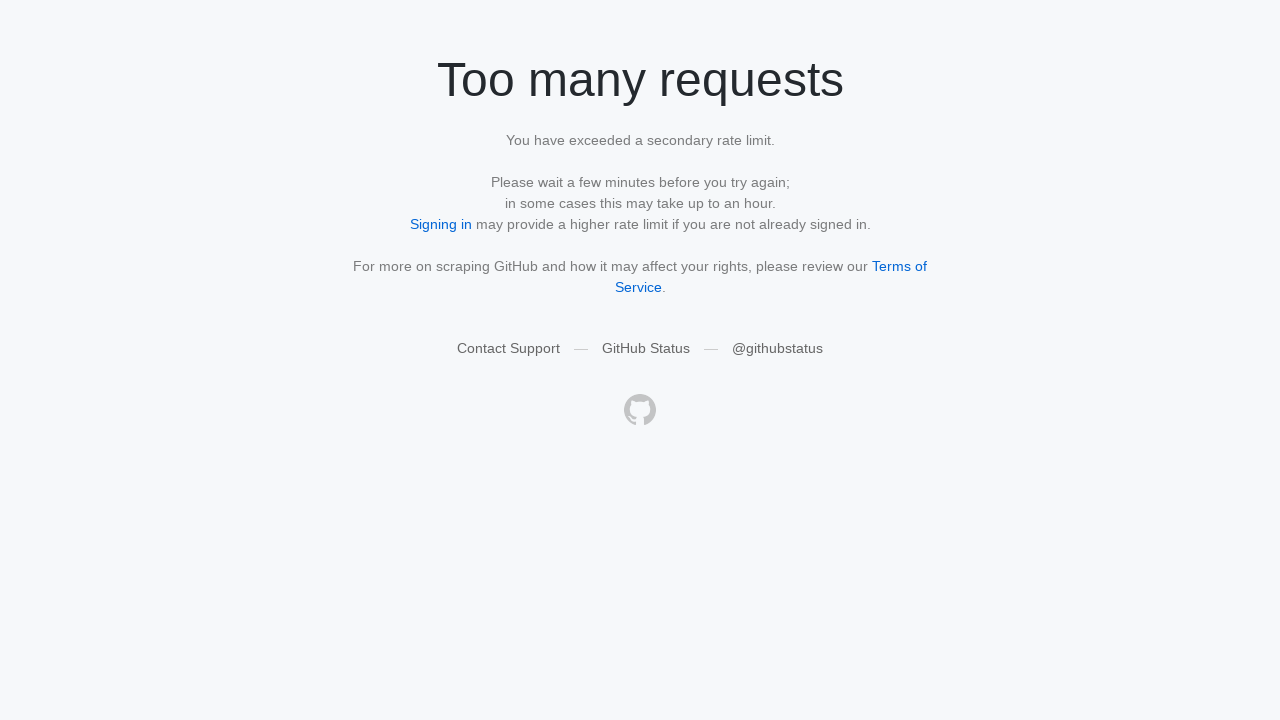

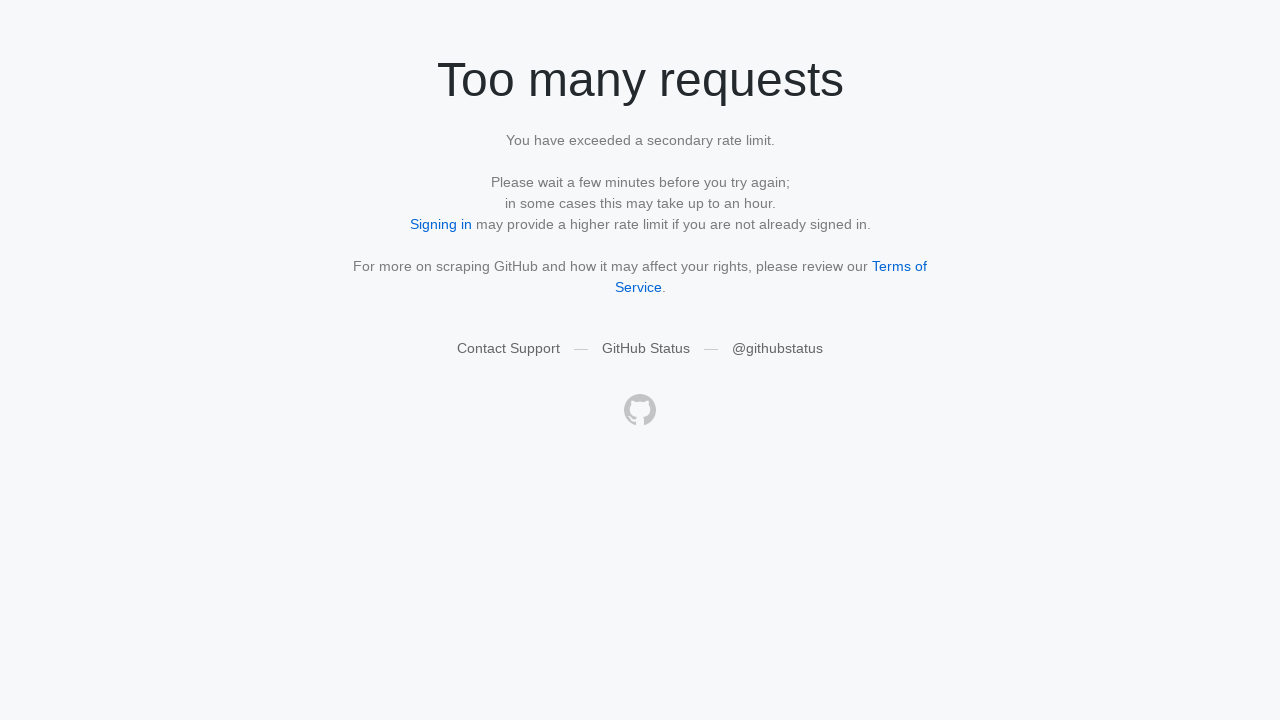